Tests a text box form by filling in user name, email, current address, and permanent address fields, then submitting the form.

Starting URL: https://demoqa.com/text-box

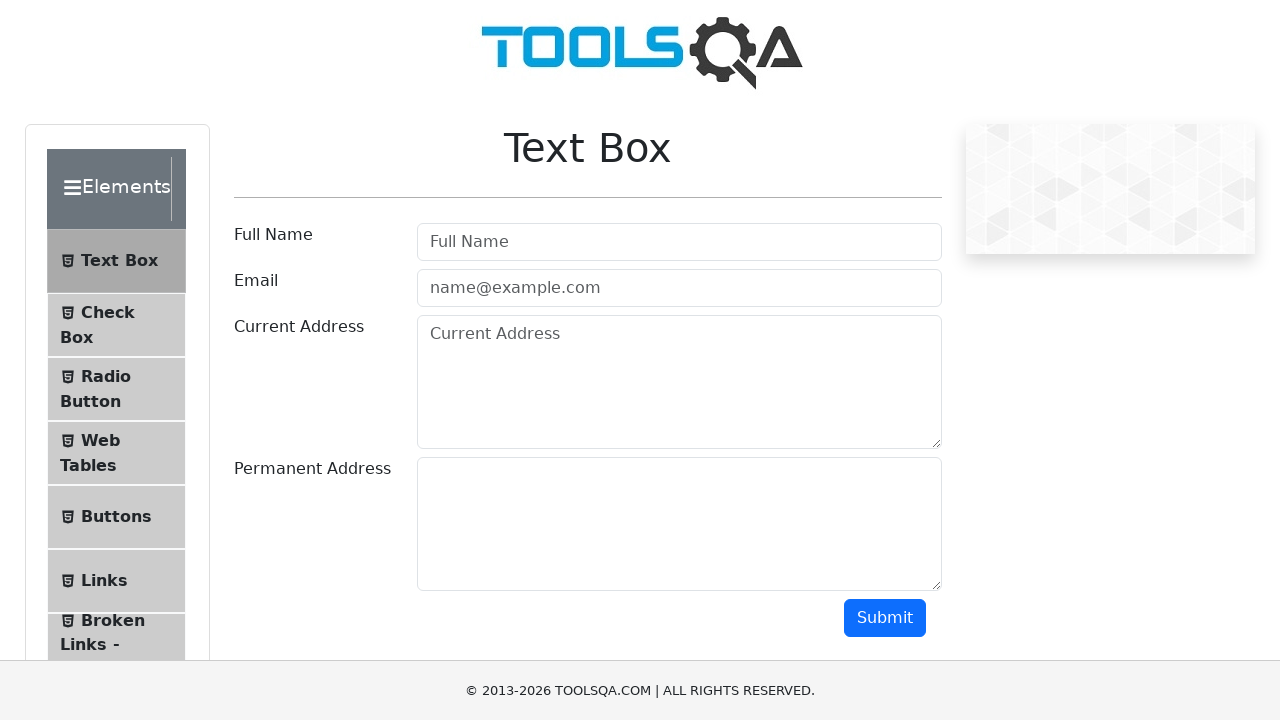

Page loaded with domcontentloaded state
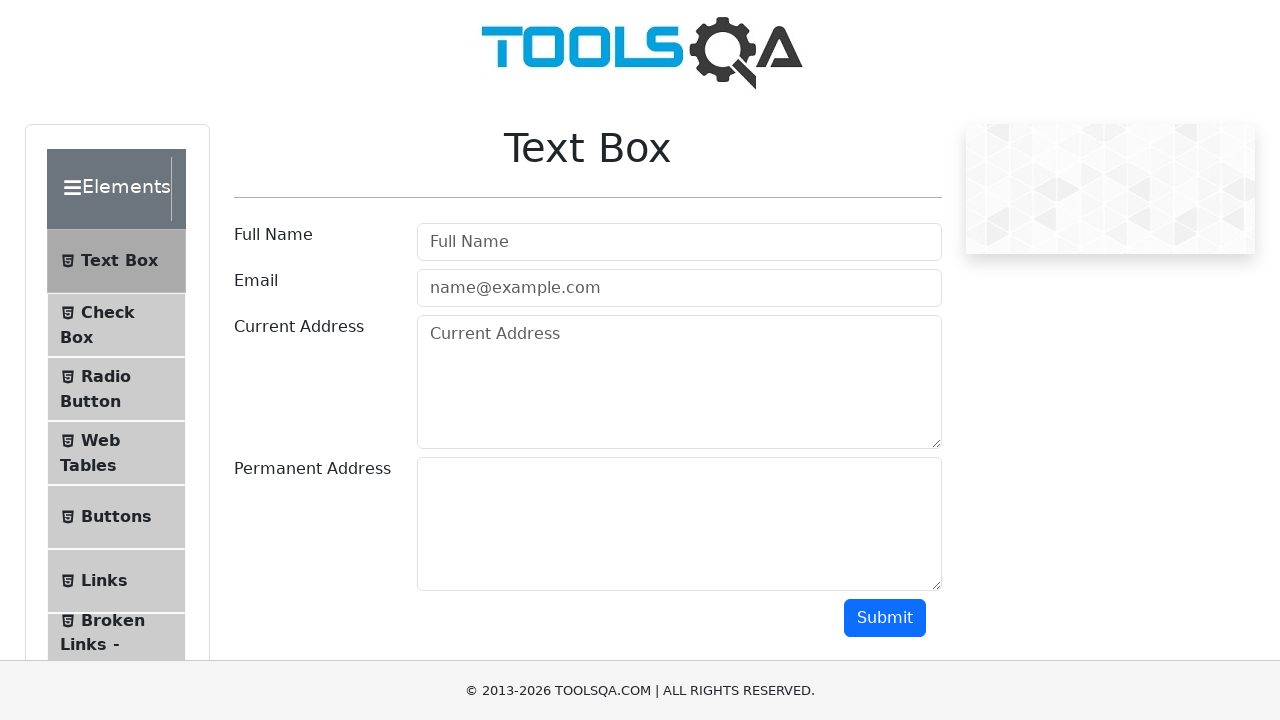

Page reloaded
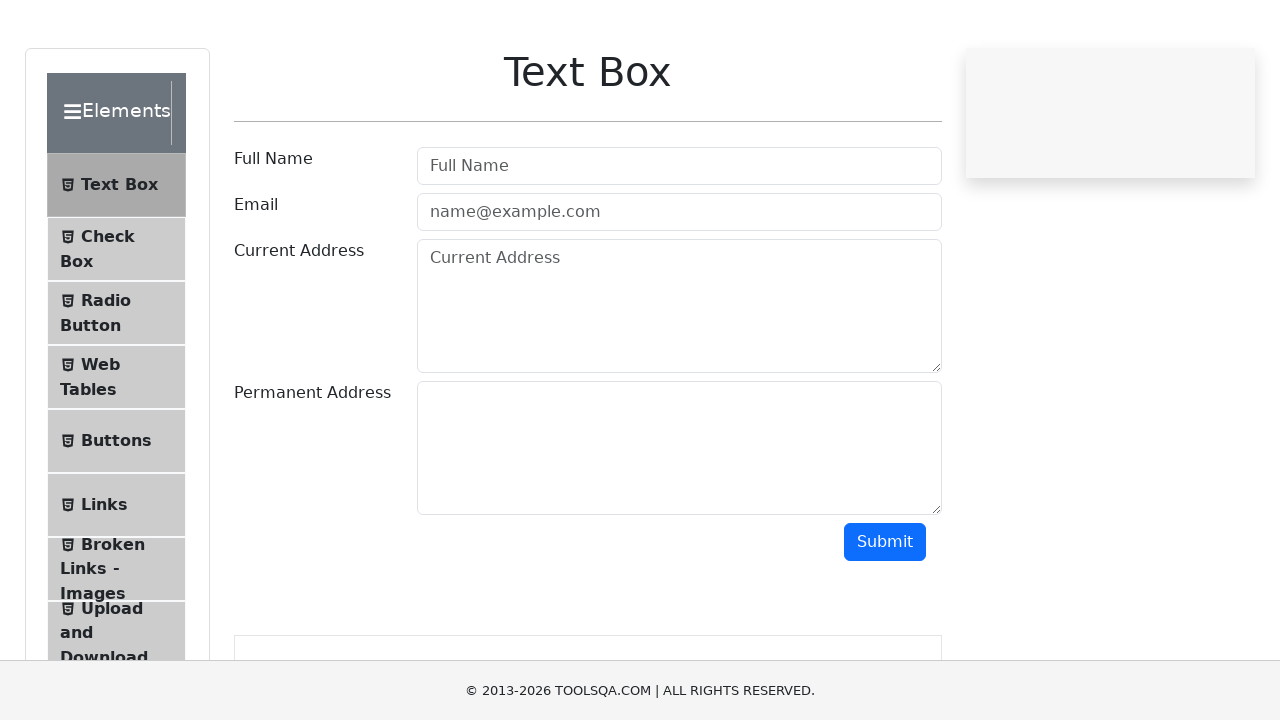

Page loaded with domcontentloaded state after refresh
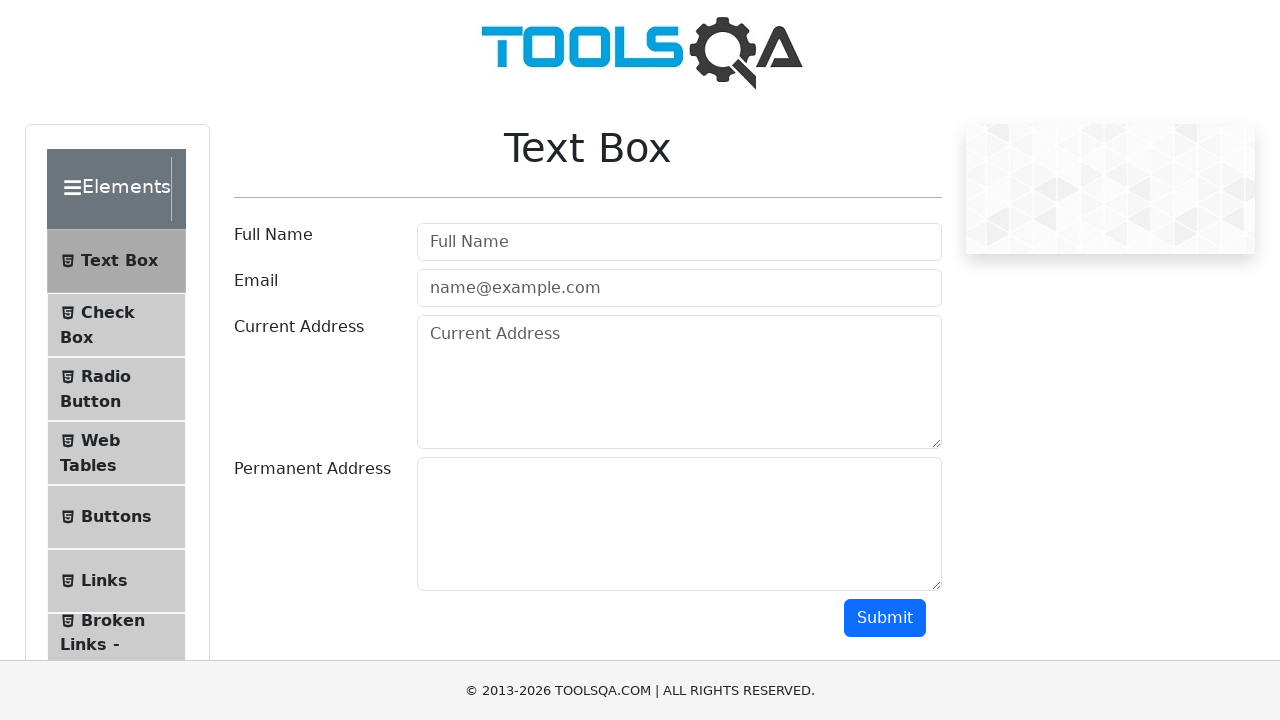

Username input field became visible
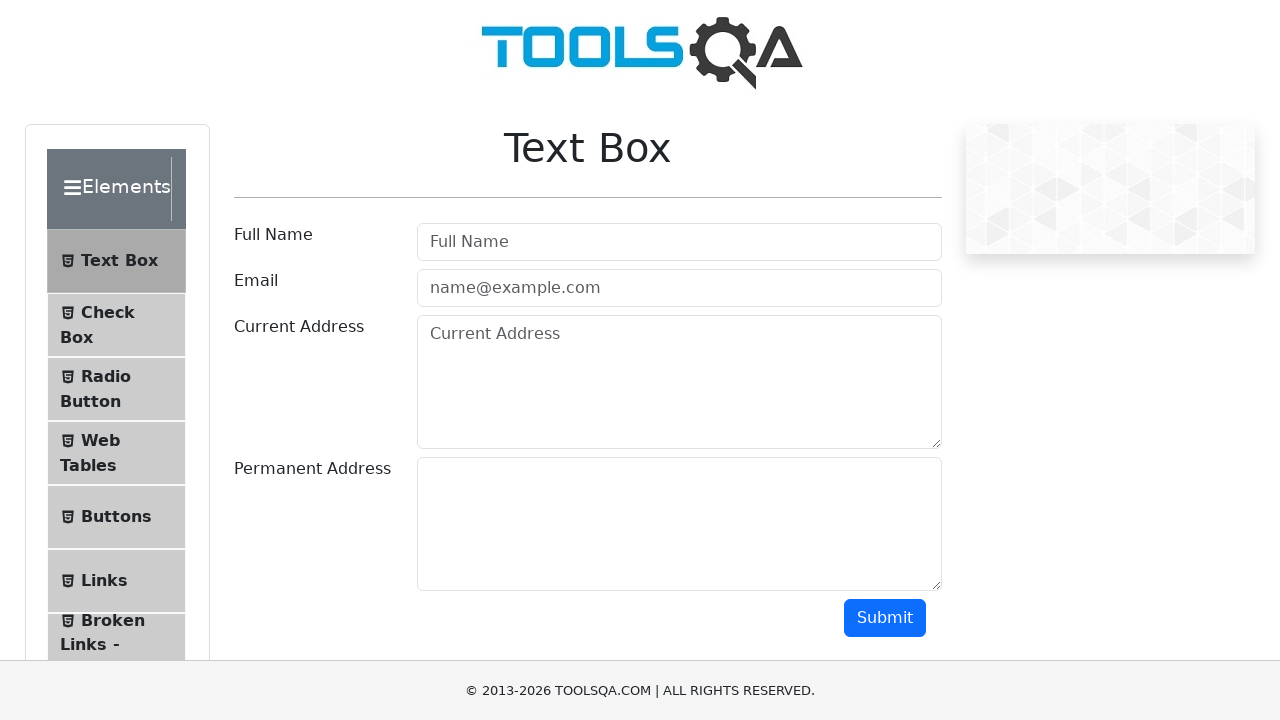

Filled userName field with 'John Doe' on #userName
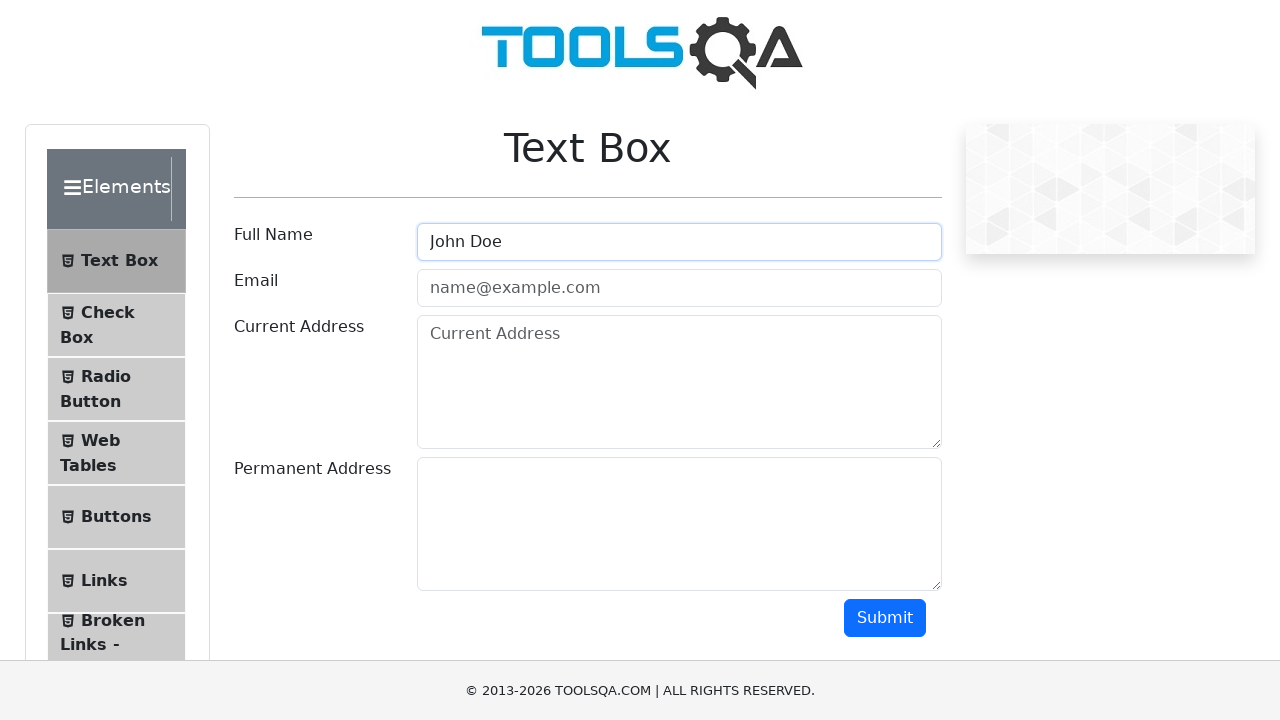

Filled userEmail field with 'john.doe@example.com' on #userEmail
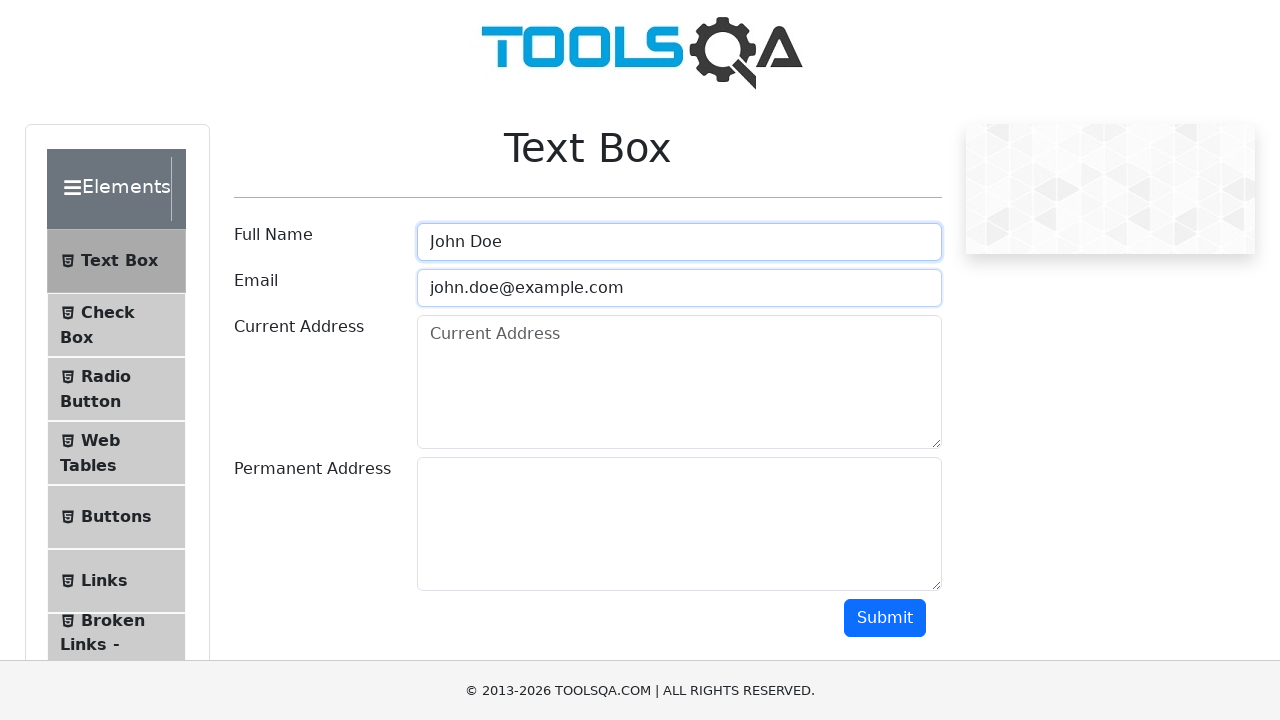

Filled currentAddress field with '1234 Street City' on #currentAddress
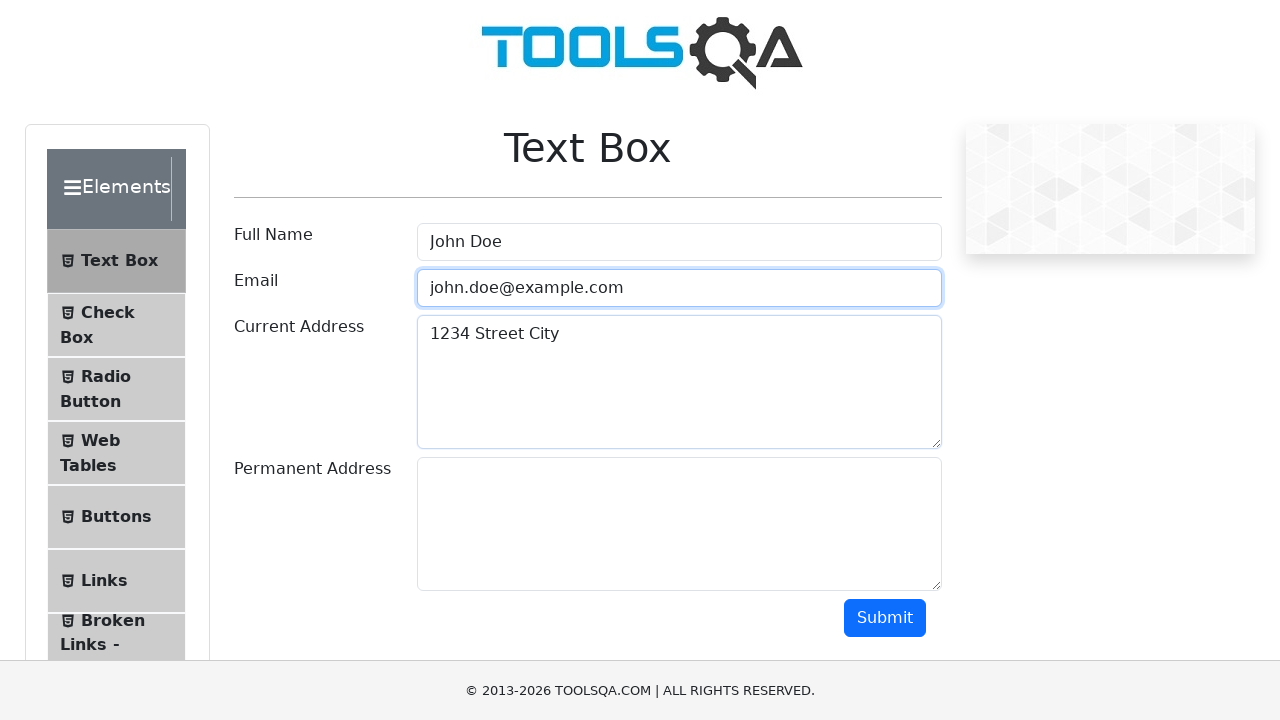

Filled permanentAddress field with '5678 Avenue City' on #permanentAddress
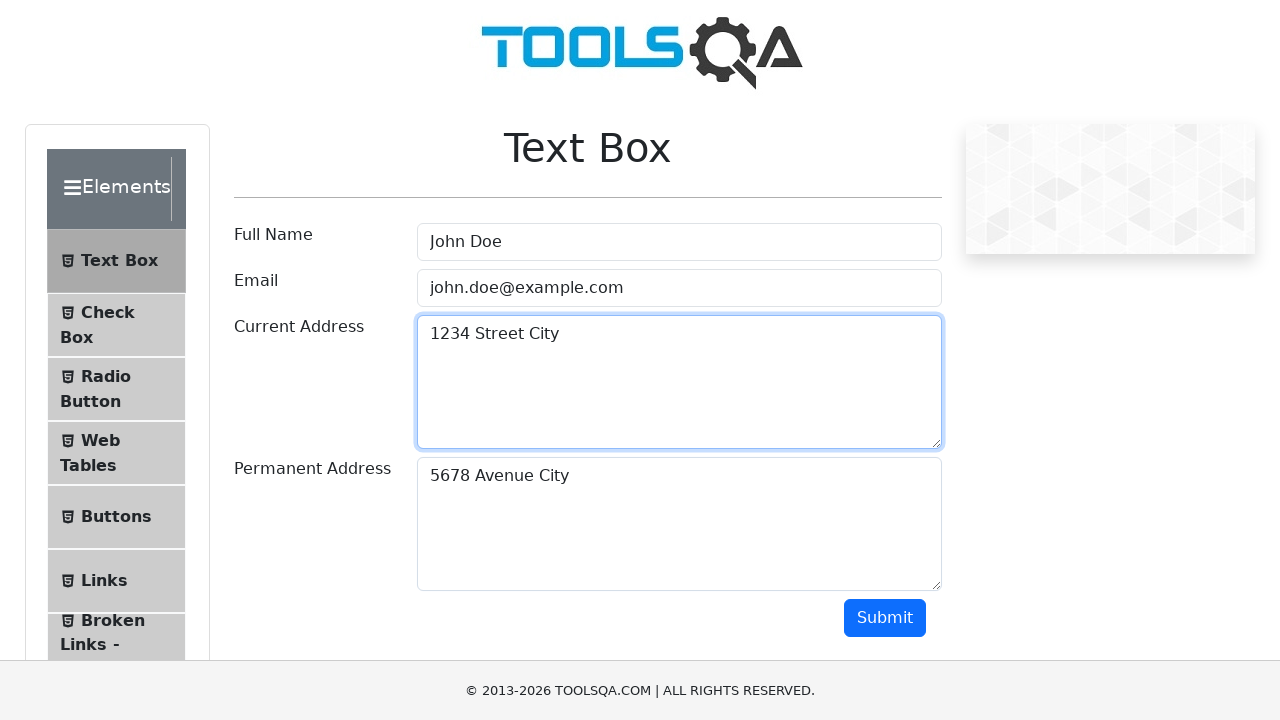

Clicked submit button to submit the form at (885, 618) on #submit
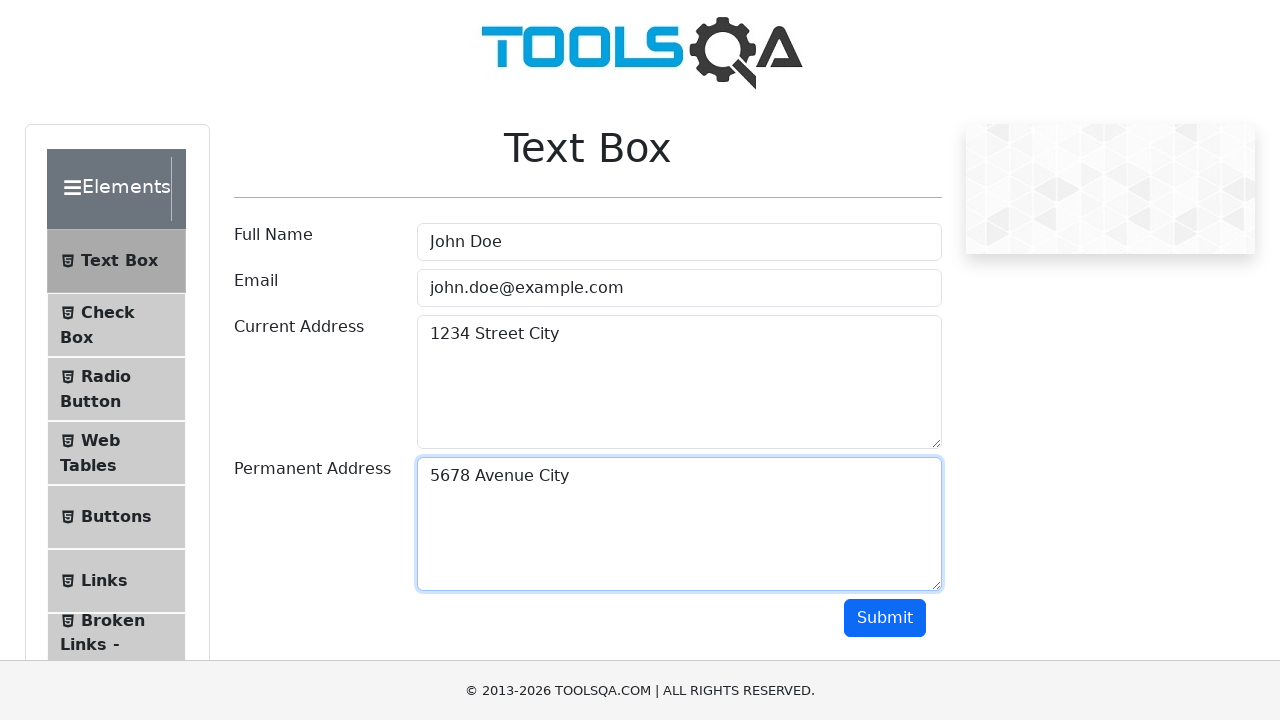

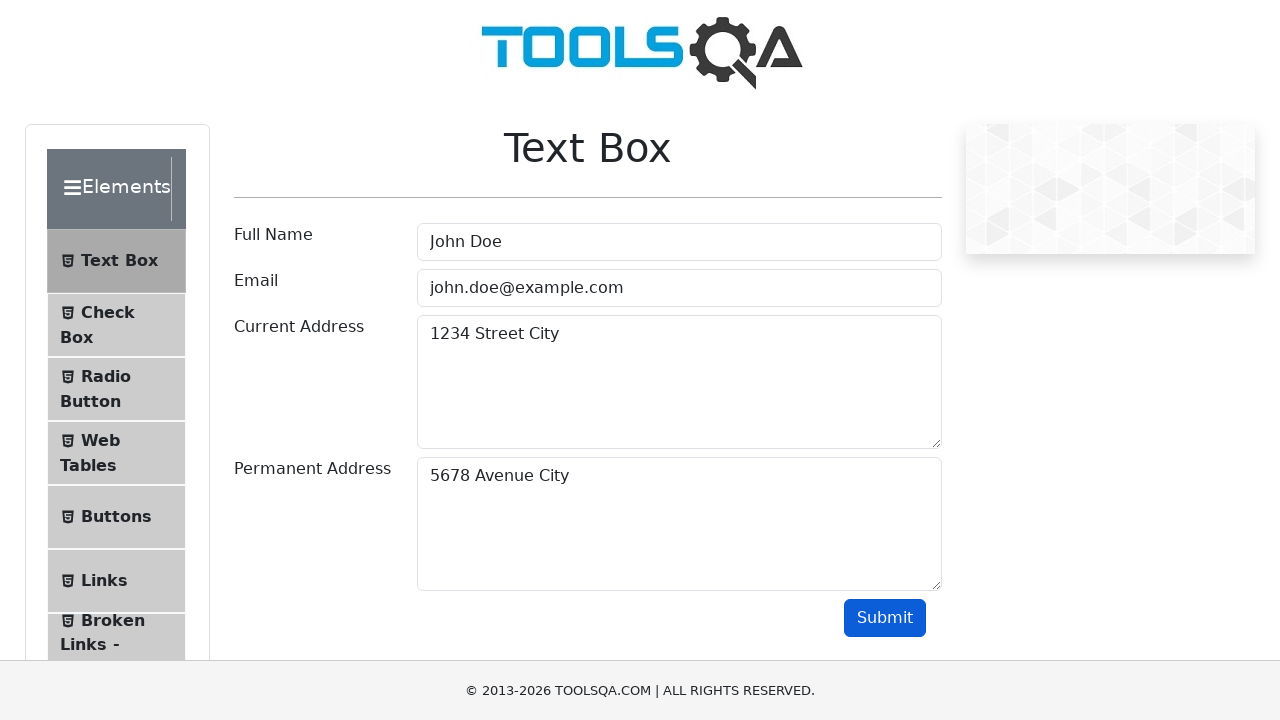